Tests drag and drop functionality by dragging an image element and dropping it into a target box element

Starting URL: https://formy-project.herokuapp.com/dragdrop

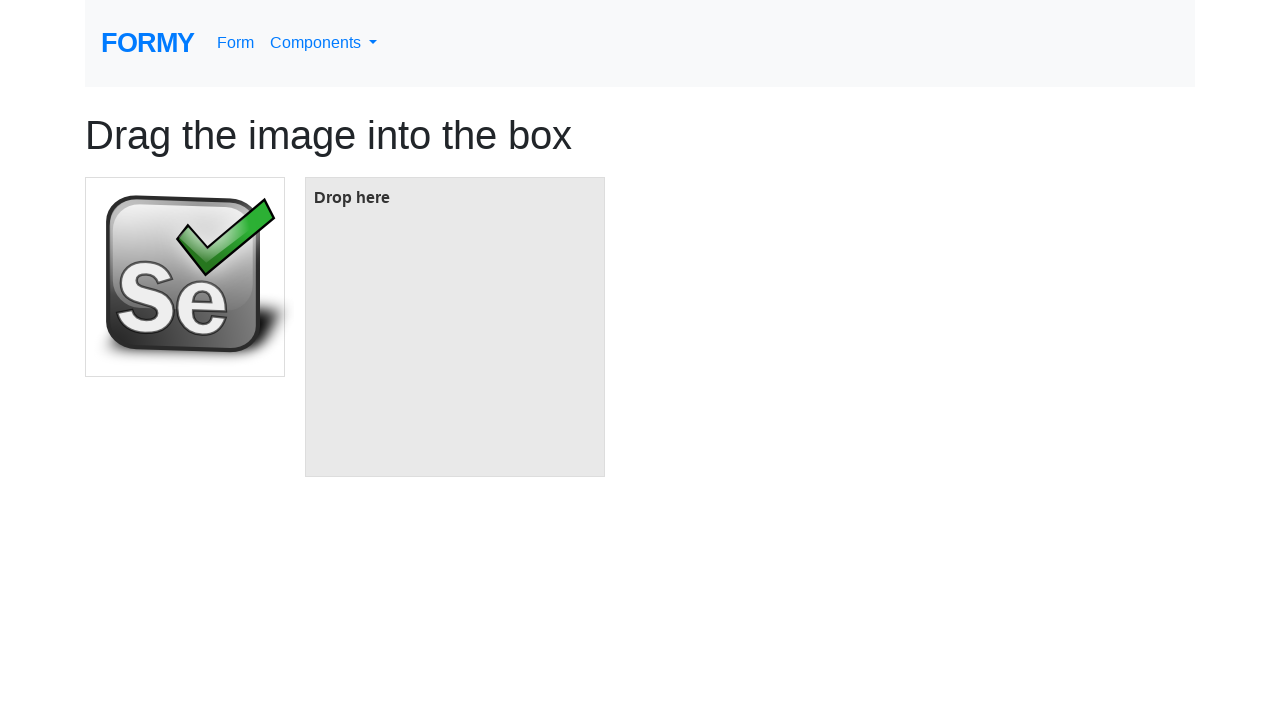

Located the image element to drag
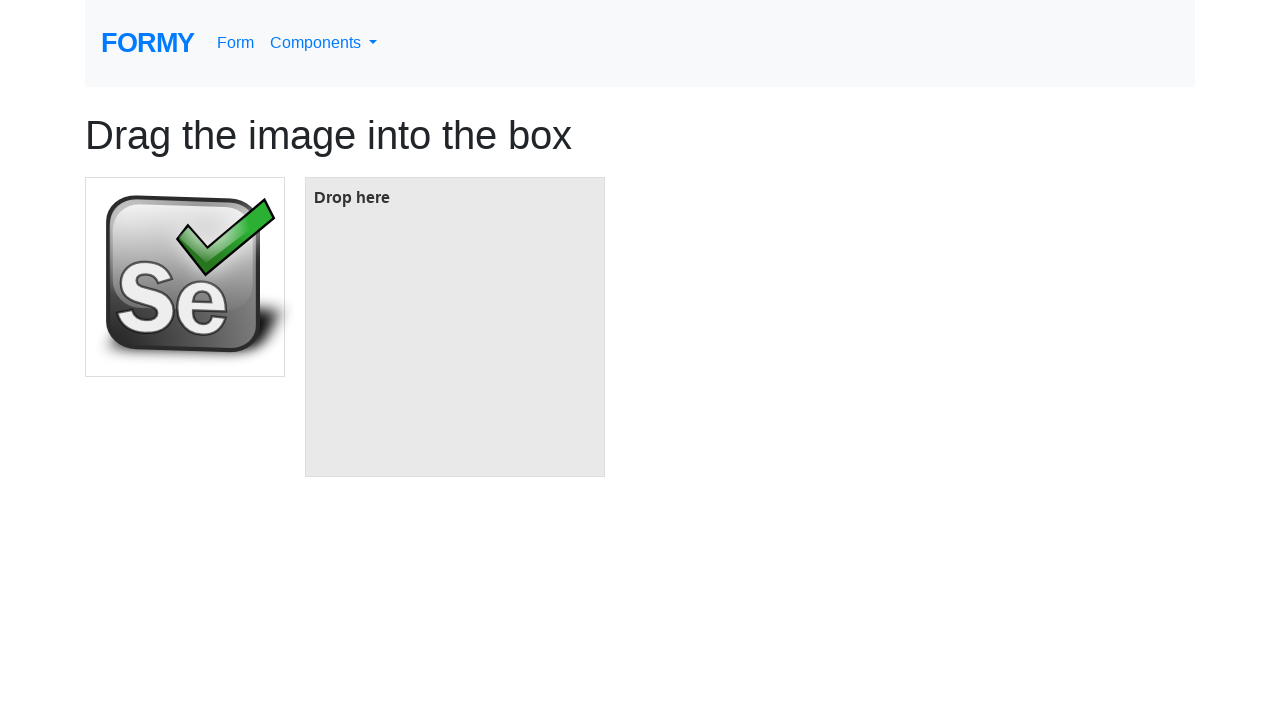

Located the target box element
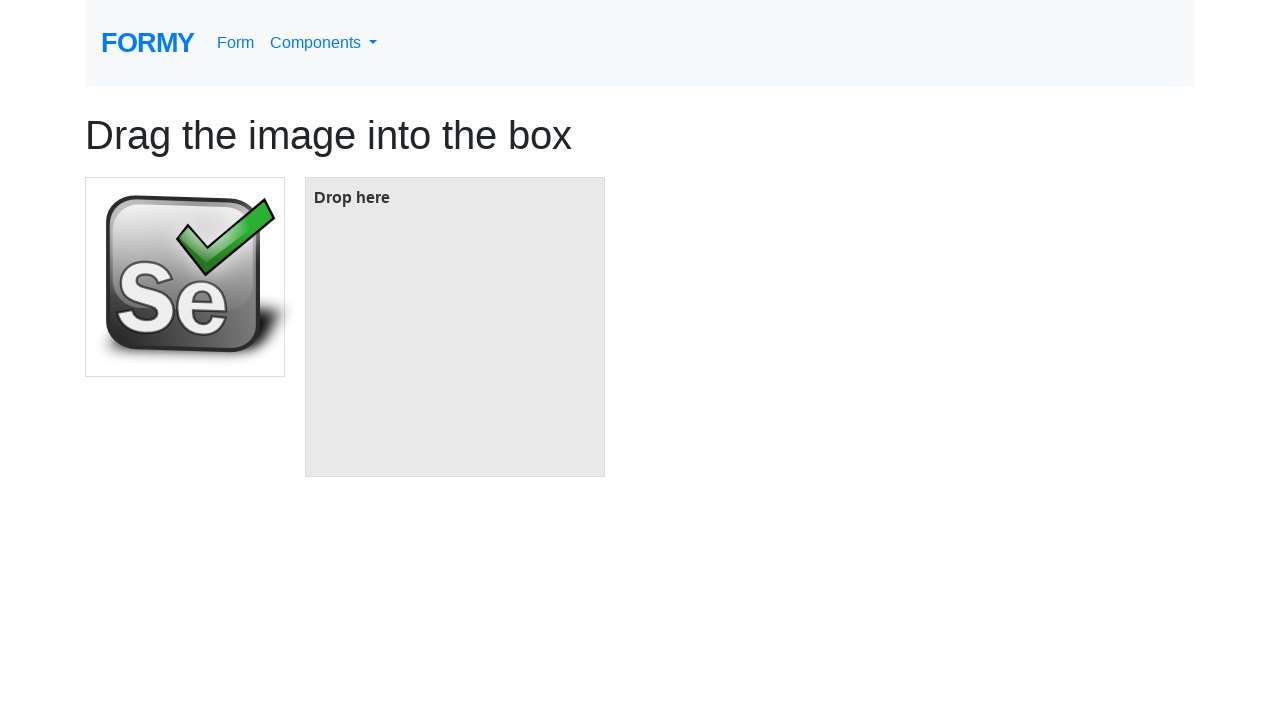

Dragged image element and dropped it into target box at (455, 327)
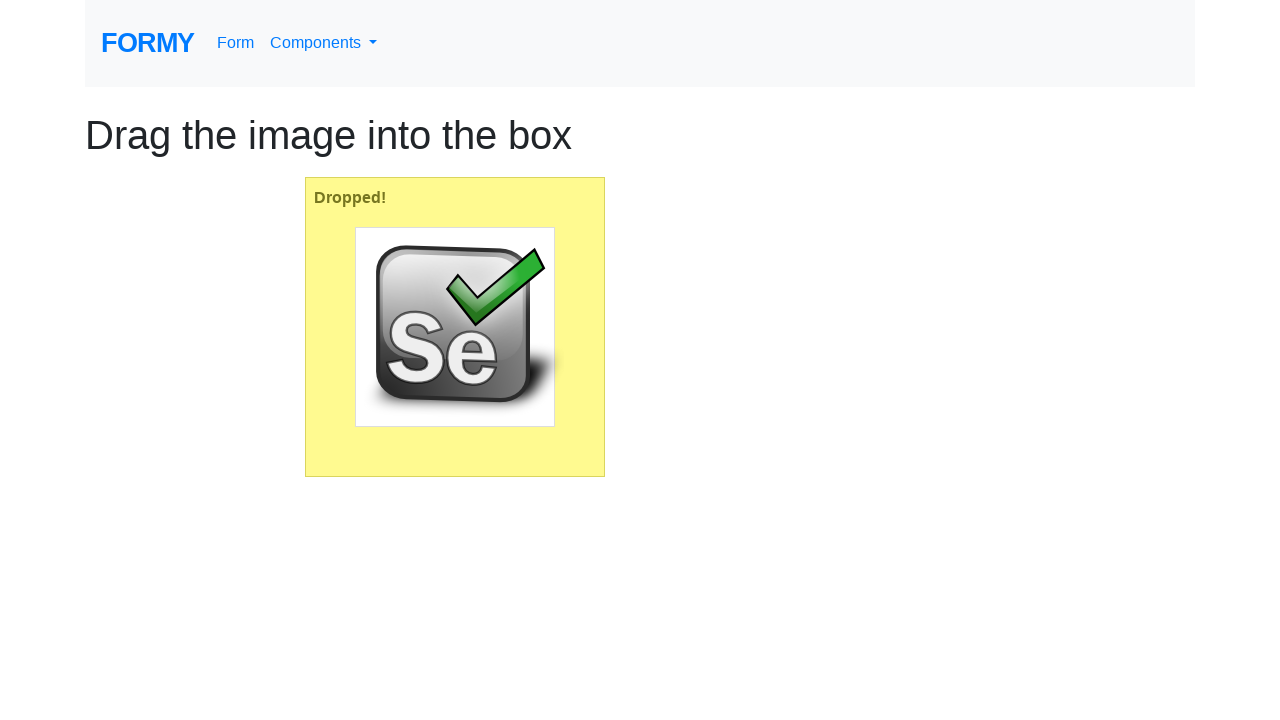

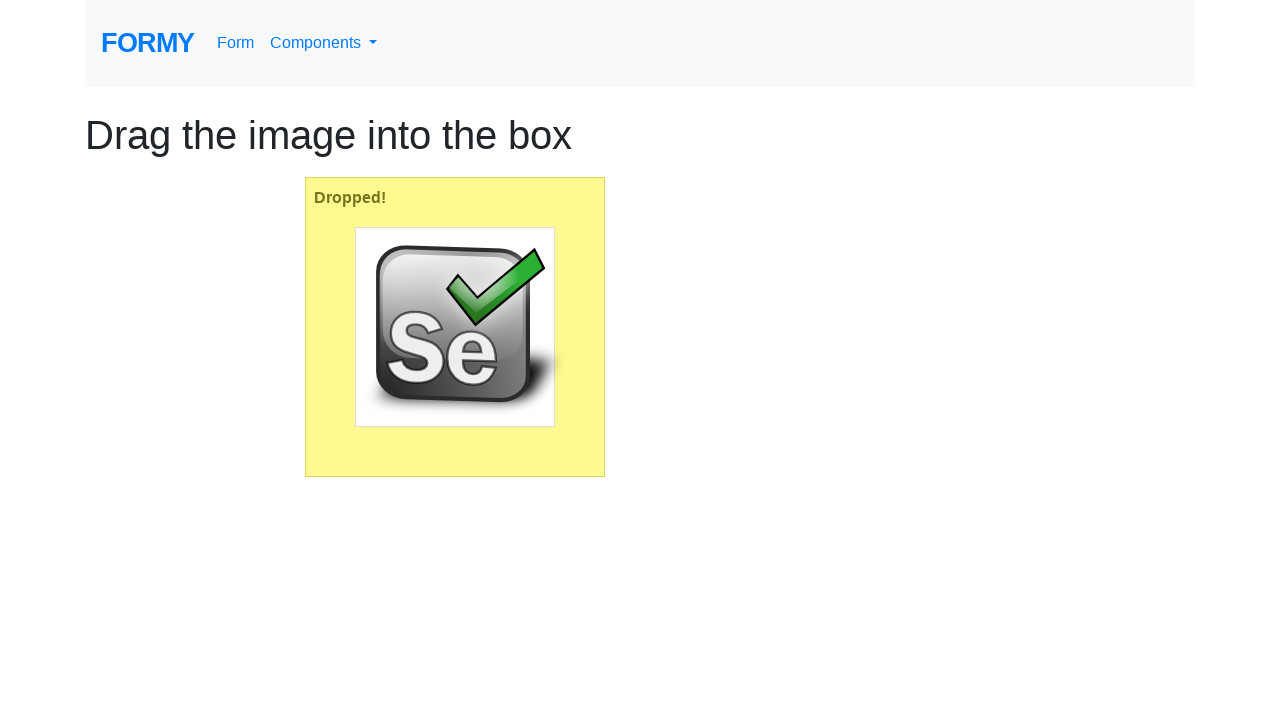